Tests alert handling functionality by triggering JavaScript alerts and confirming/dismissing them

Starting URL: https://rahulshettyacademy.com/AutomationPractice/

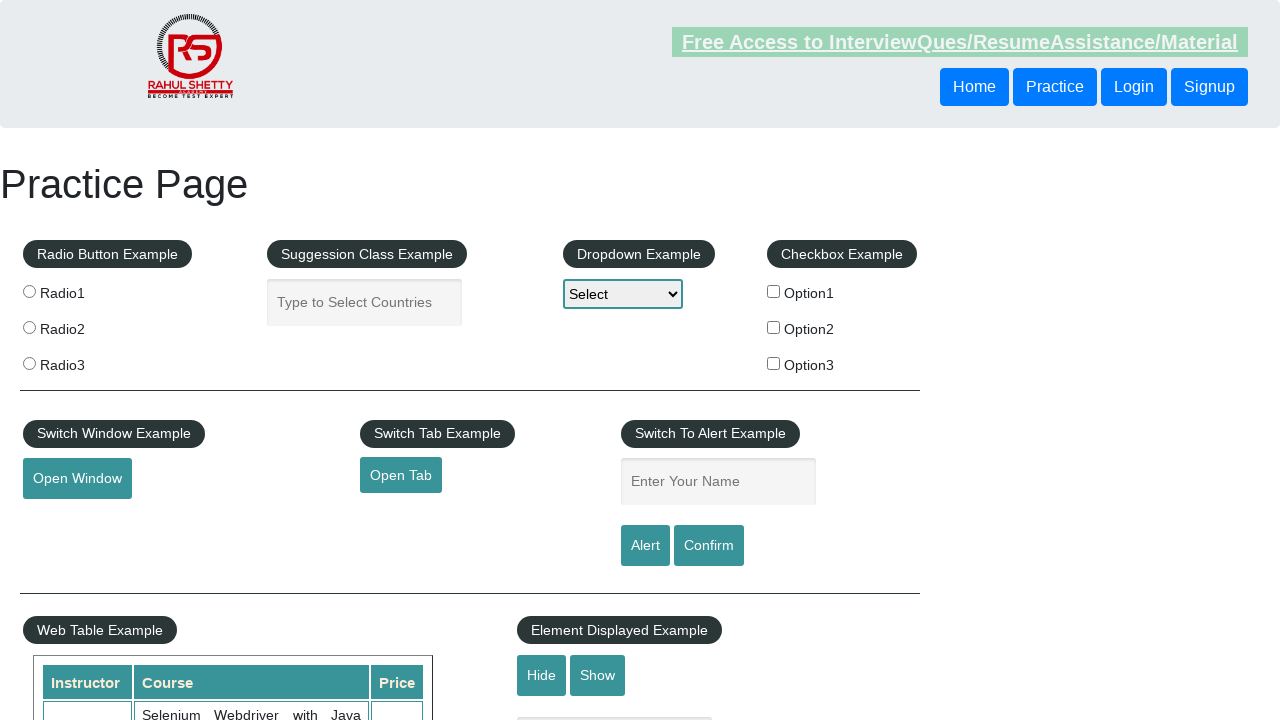

Filled name input field with 'Rahul' on input[name='enter-name']
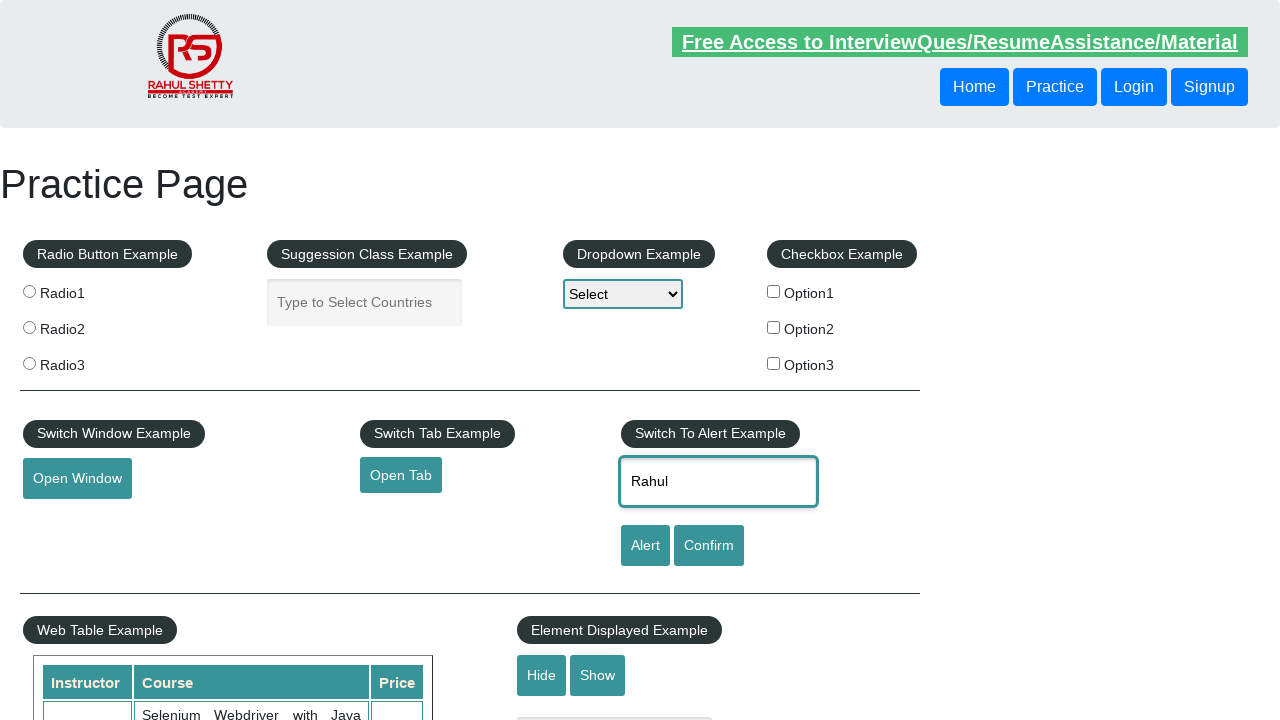

Clicked Alert button to trigger JavaScript alert at (645, 546) on input[value='Alert']
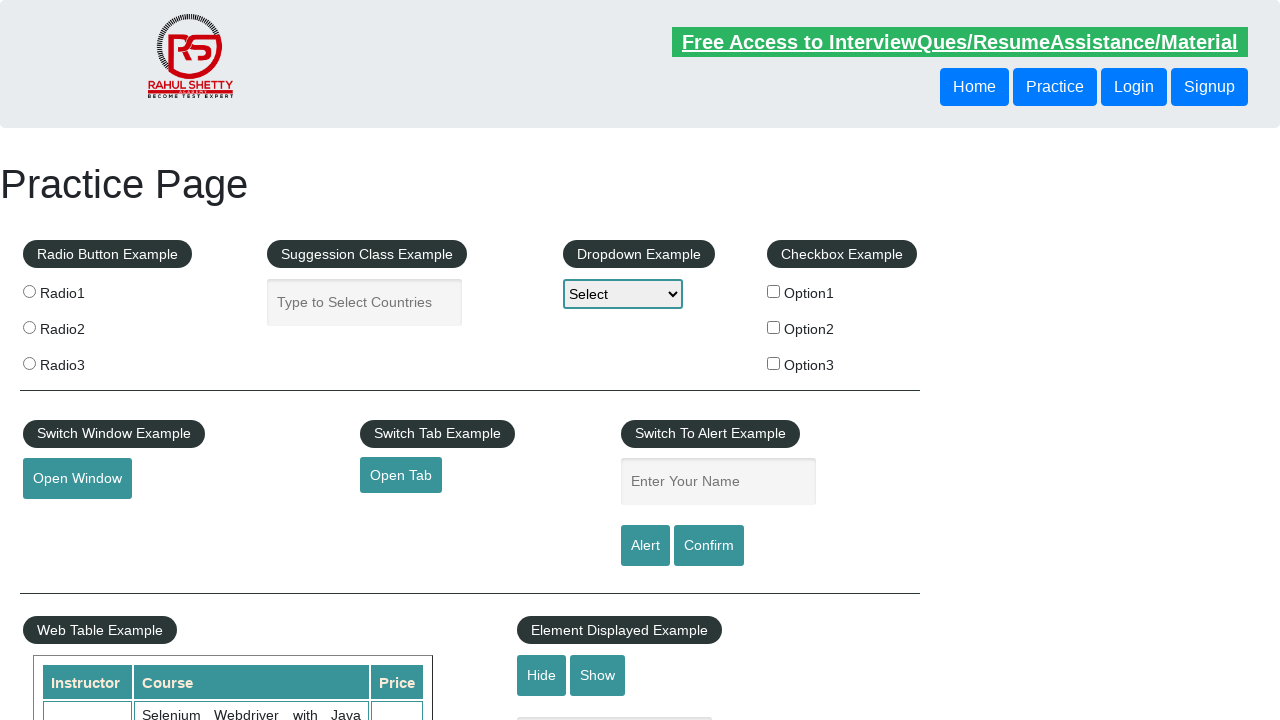

Set up dialog handler to accept alerts
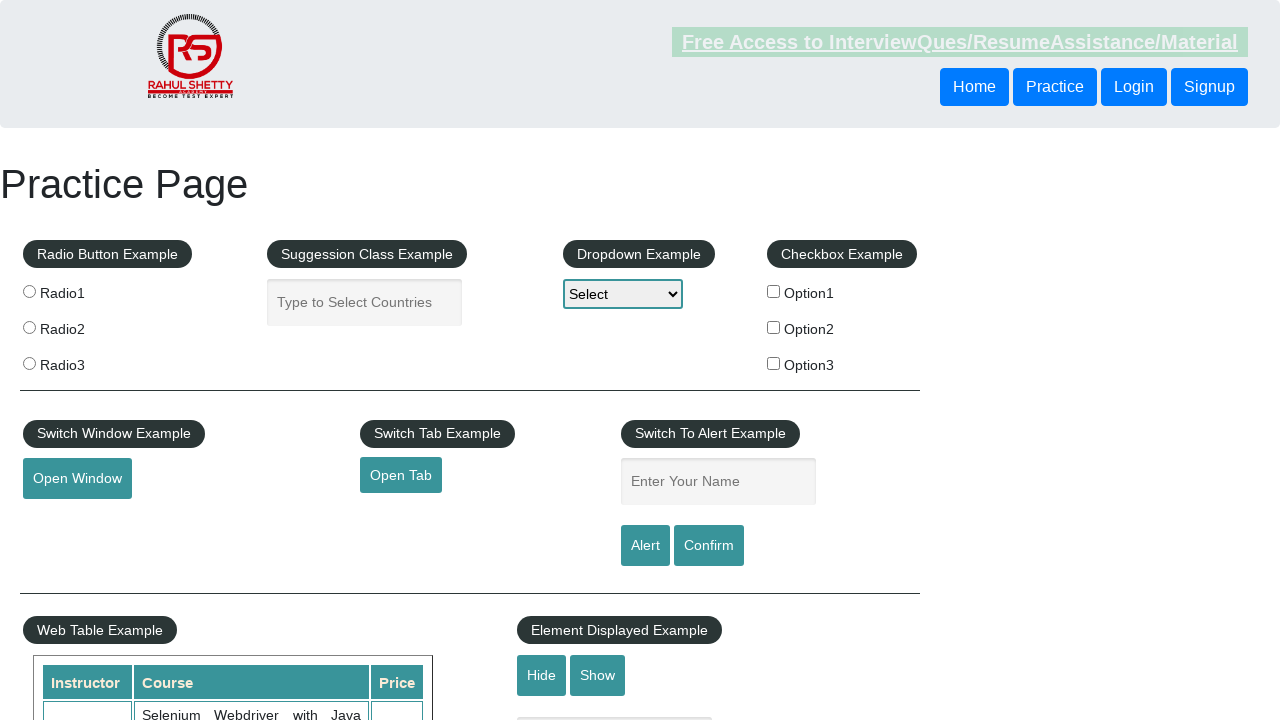

Clicked Confirm button to trigger confirm dialog at (709, 546) on input[value='Confirm']
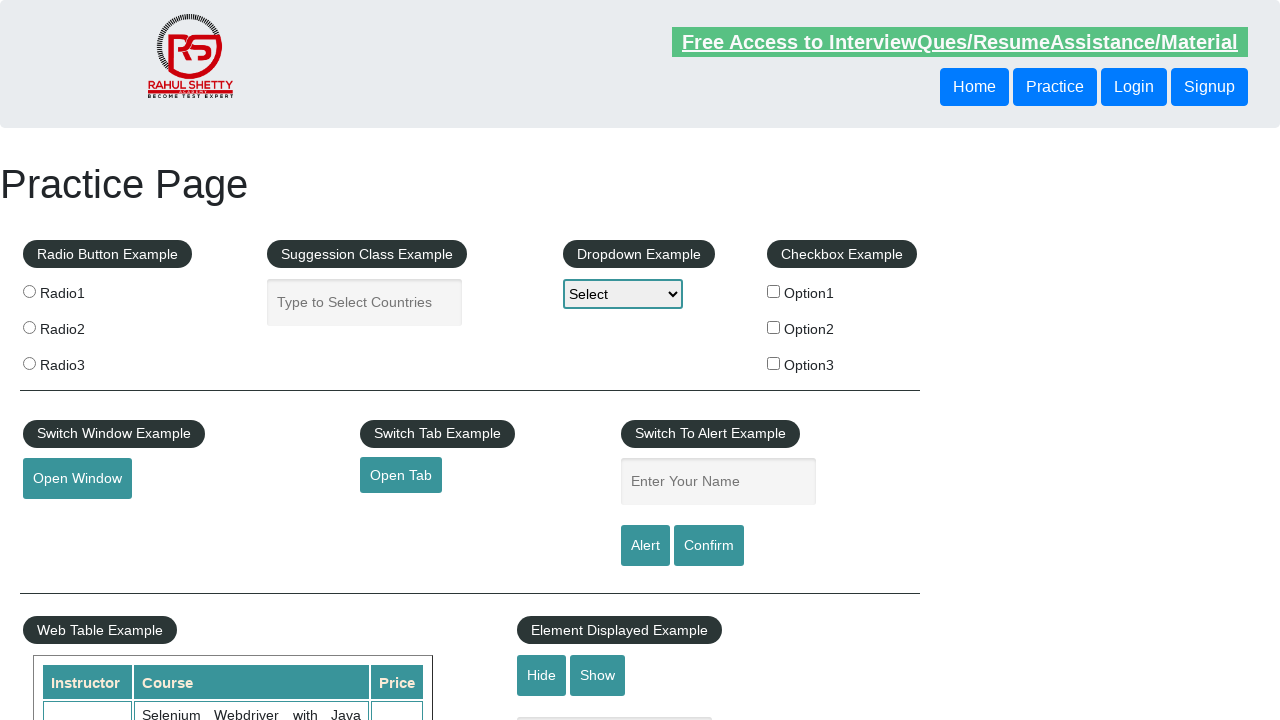

Set up dialog handler to dismiss confirm dialogs
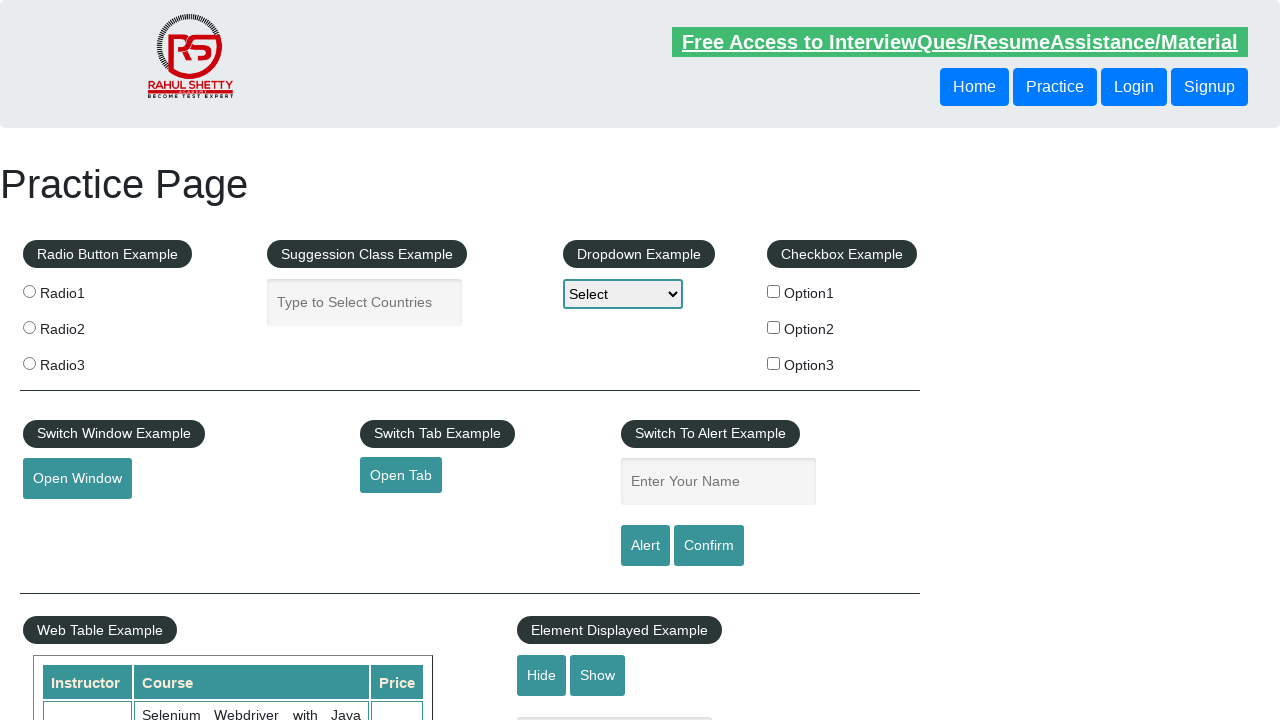

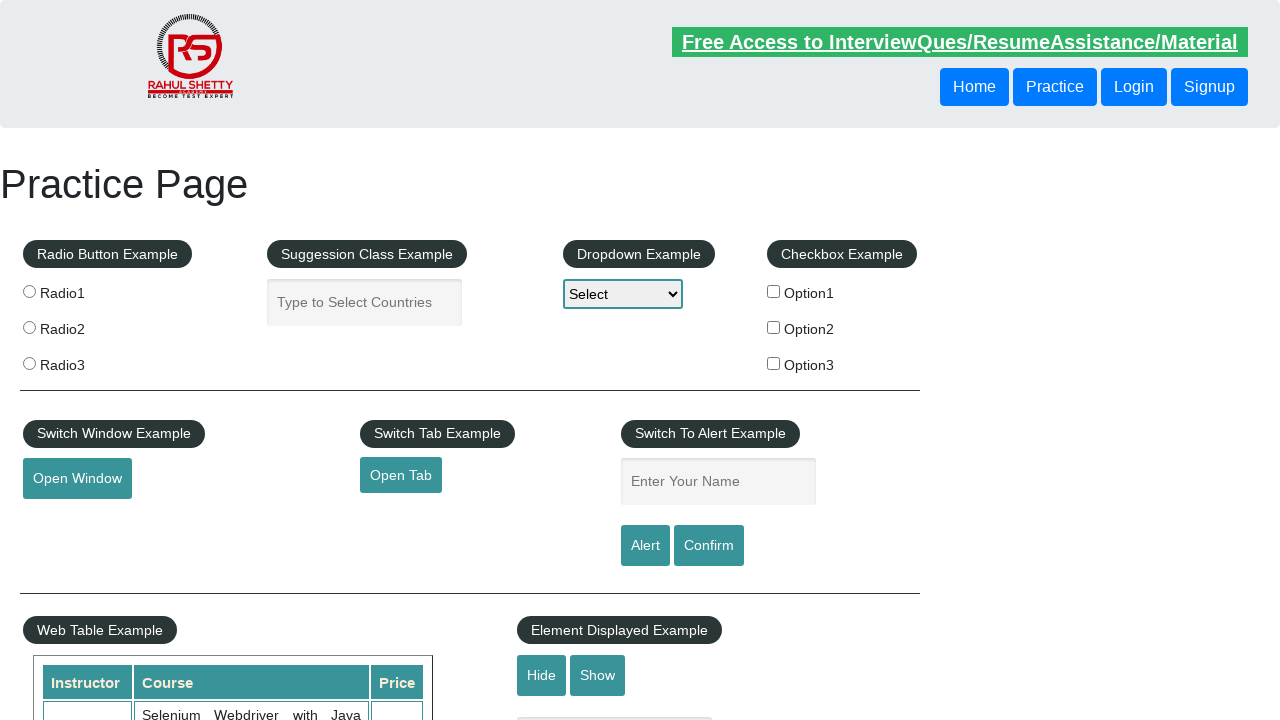